Tests window handling functionality by clicking a link that opens a new window and switching to it to verify the content

Starting URL: https://the-internet.herokuapp.com/windows

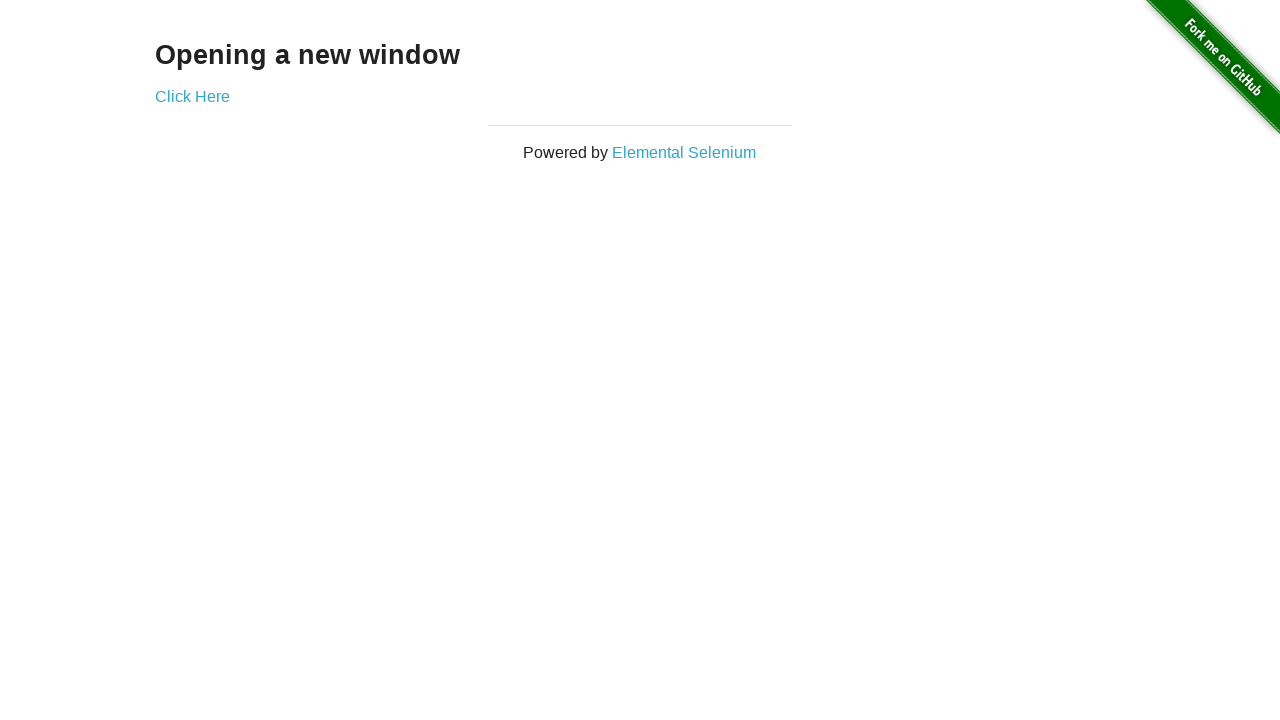

Clicked 'Click Here' link to open new window at (192, 96) on xpath=//a[normalize-space()='Click Here']
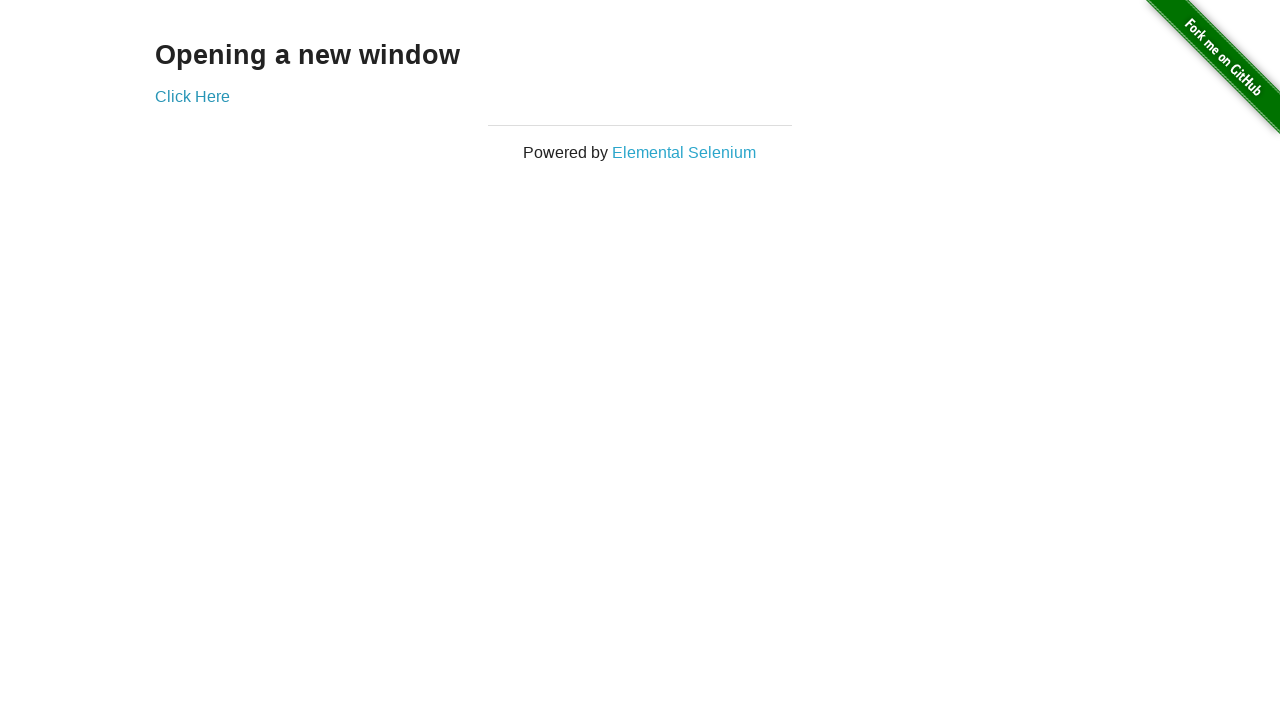

Obtained new page object from expected page
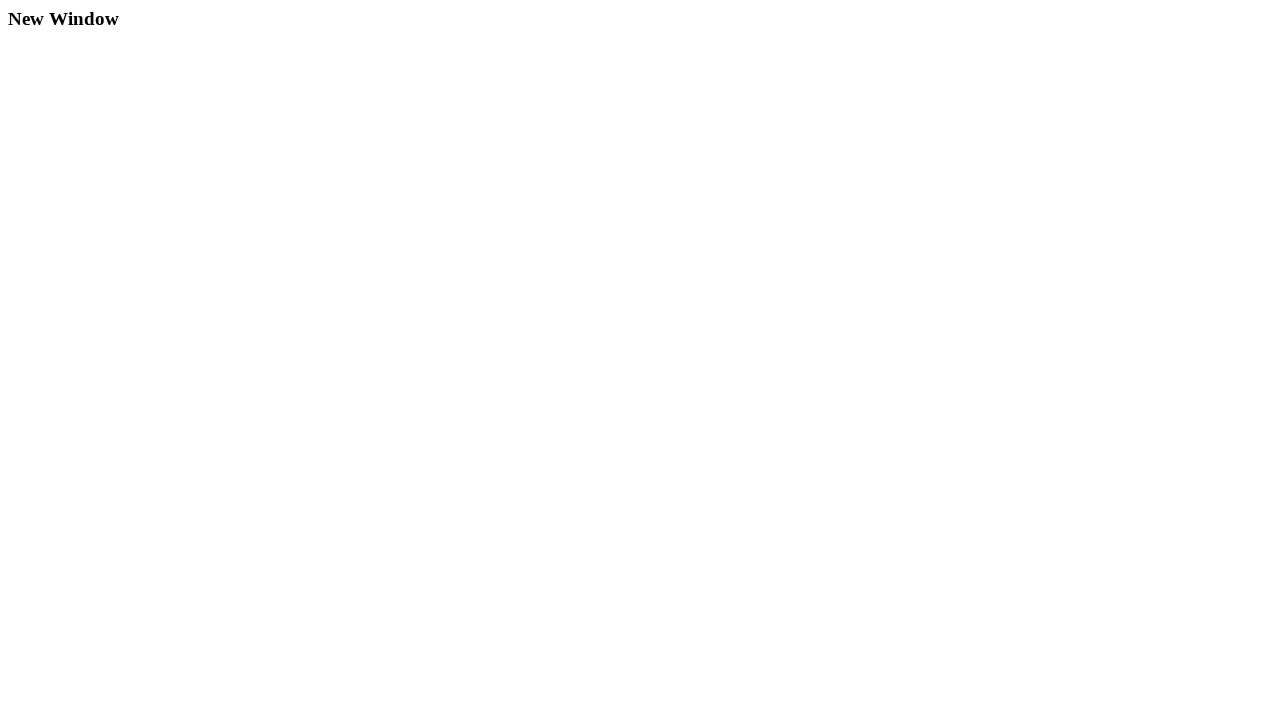

New page loaded completely
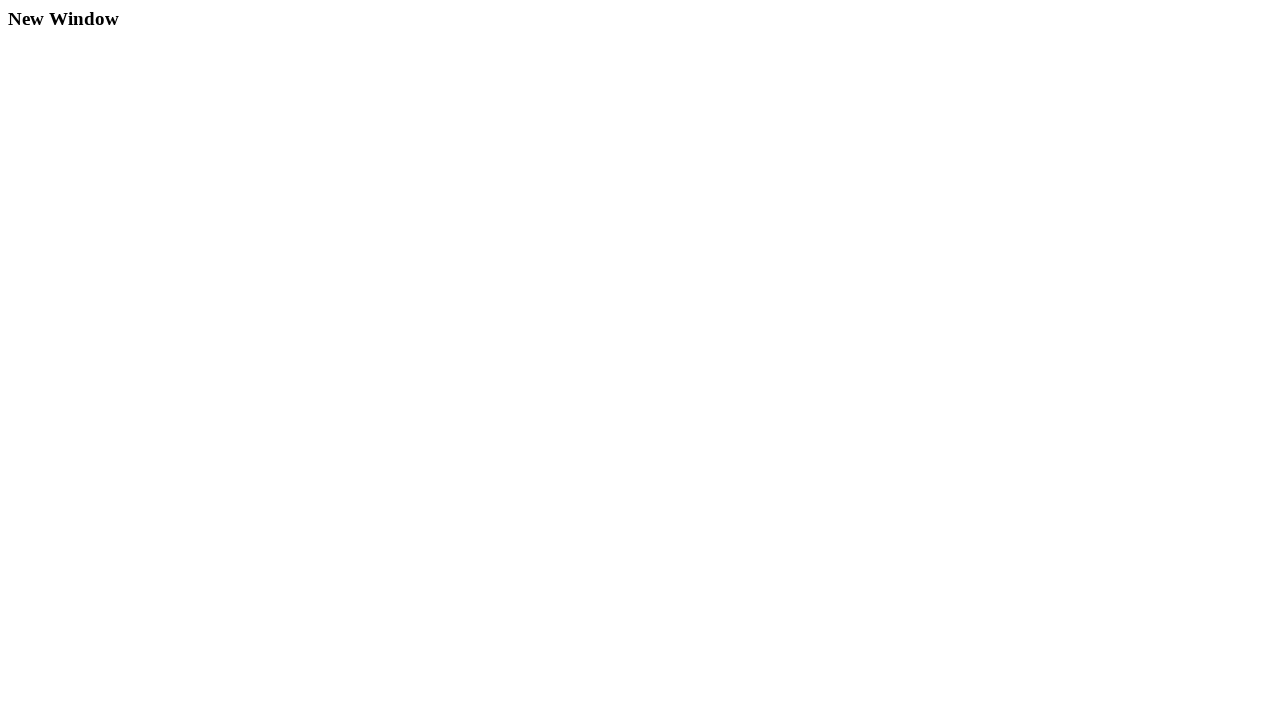

Verified 'New Window' text is present in new page content
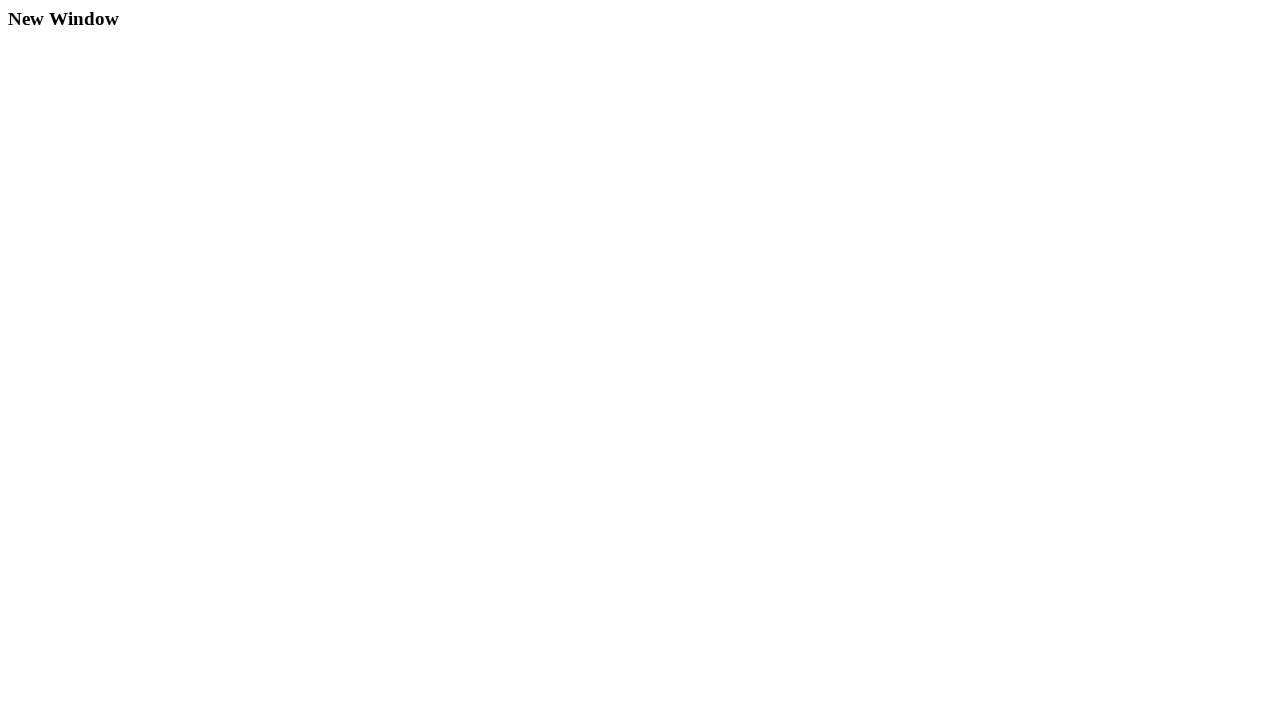

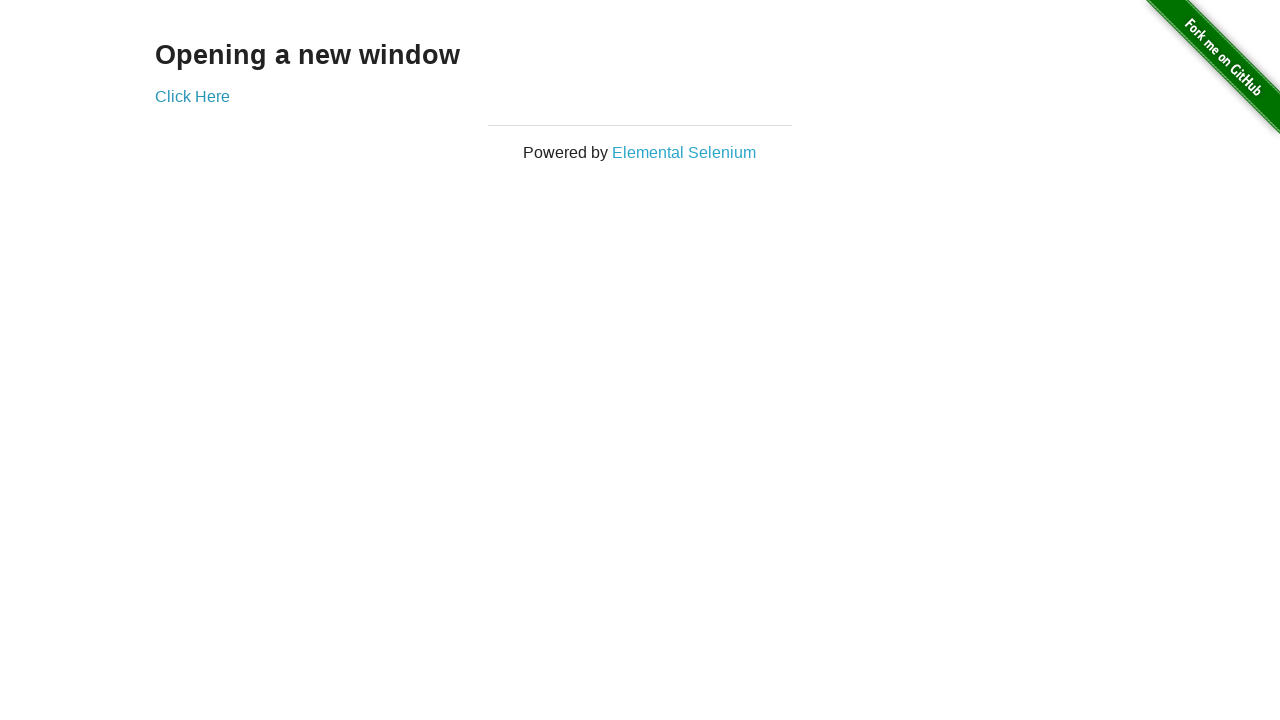